Tests the forgot password form by entering an email address and submitting the form to request a password reset

Starting URL: https://practice.expandtesting.com/forgot-password

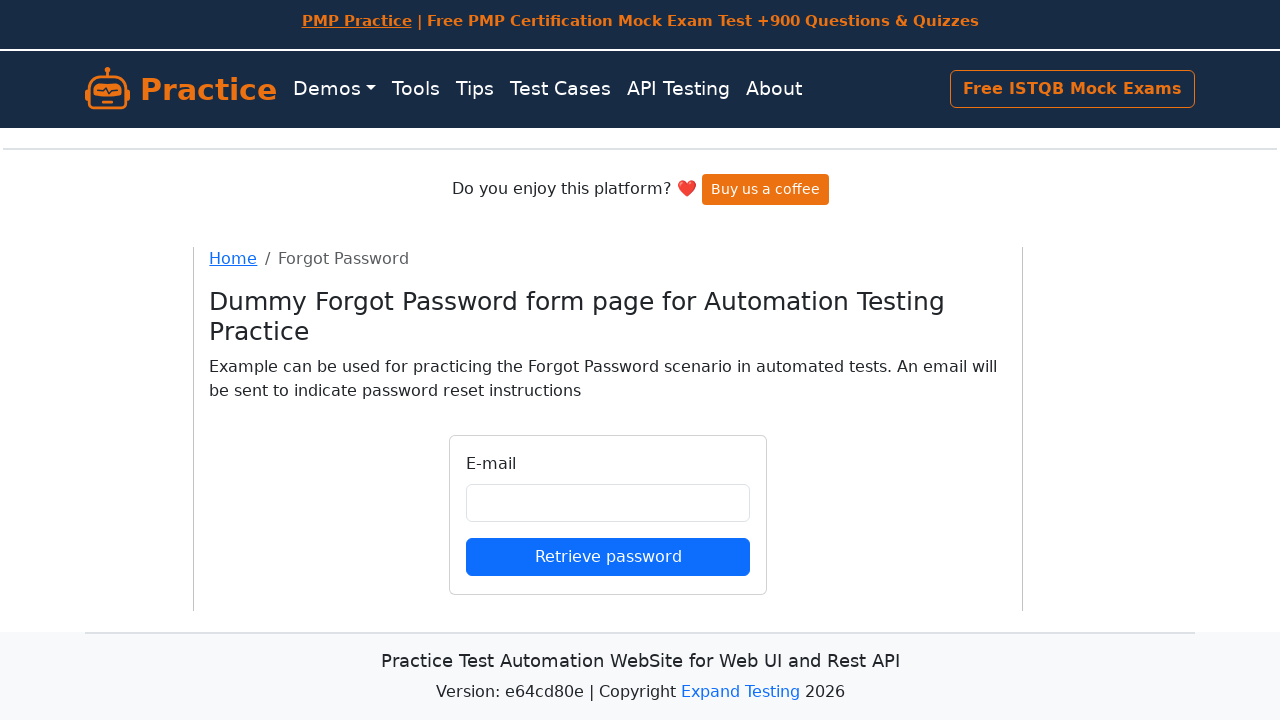

Filled email field with 'johndoe@testmail.com' on input#email
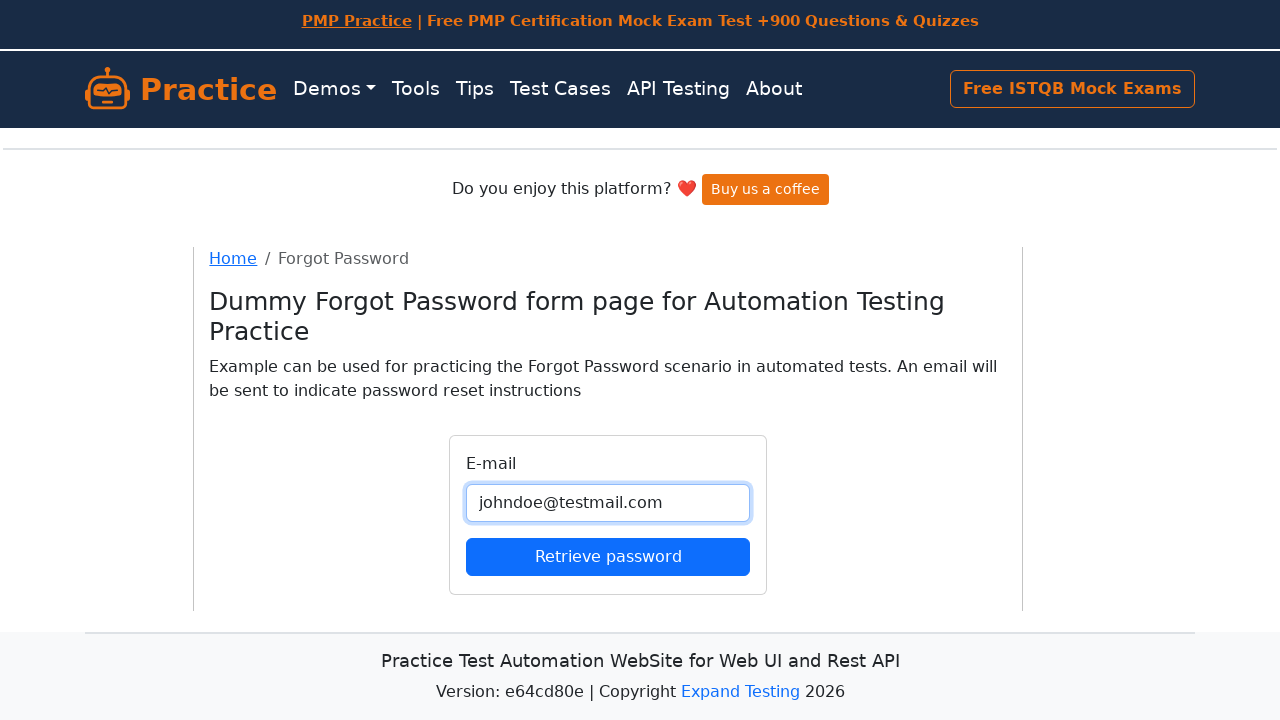

Clicked submit button to request password reset at (608, 556) on button[type='submit']
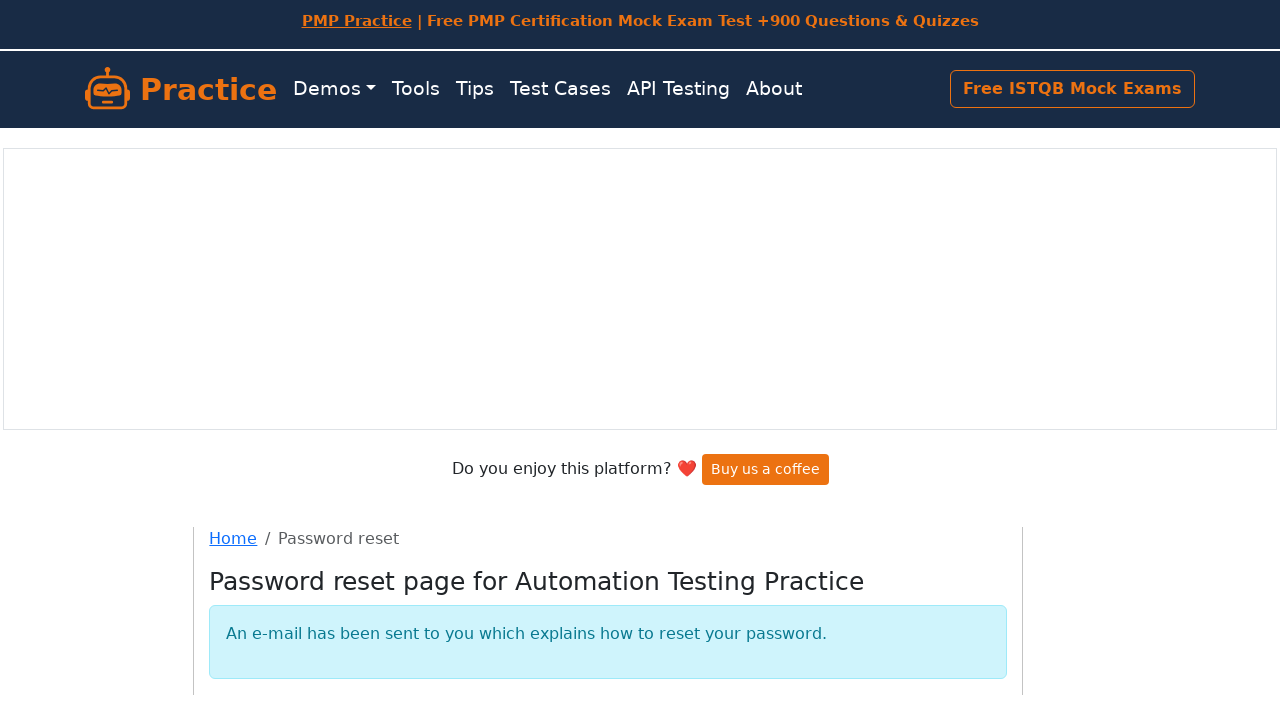

Waited for form submission to complete and network to become idle
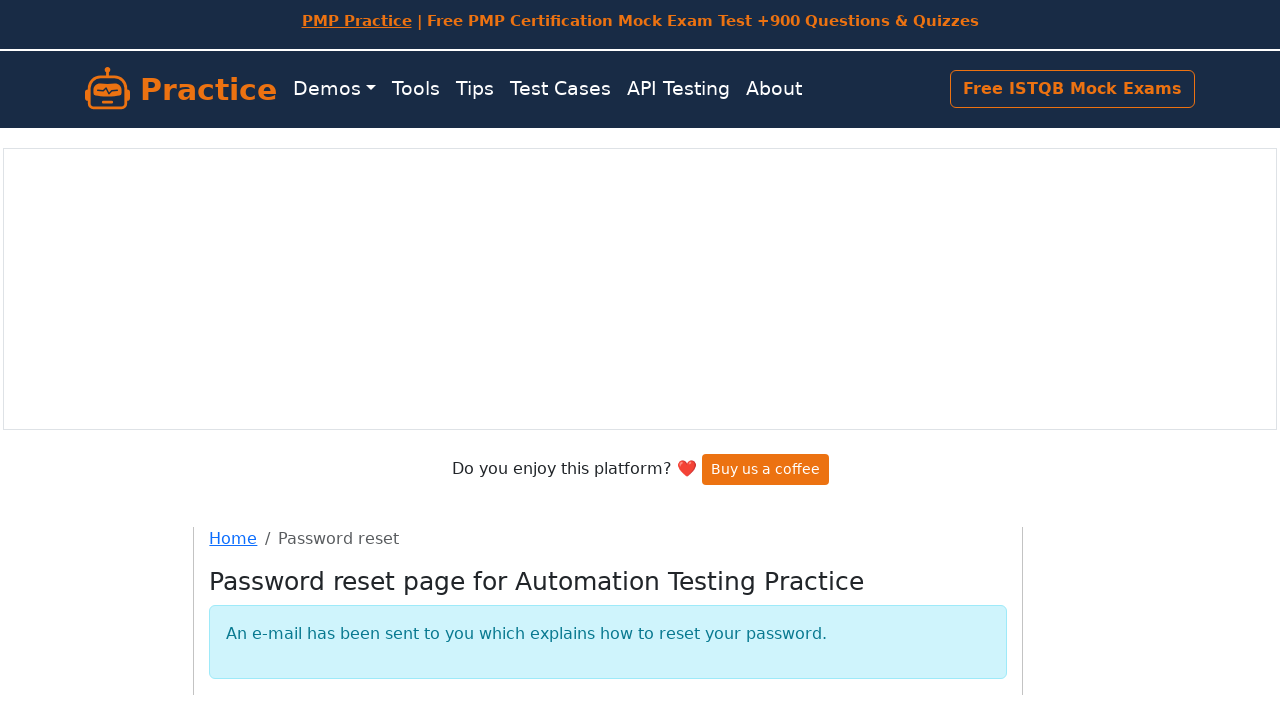

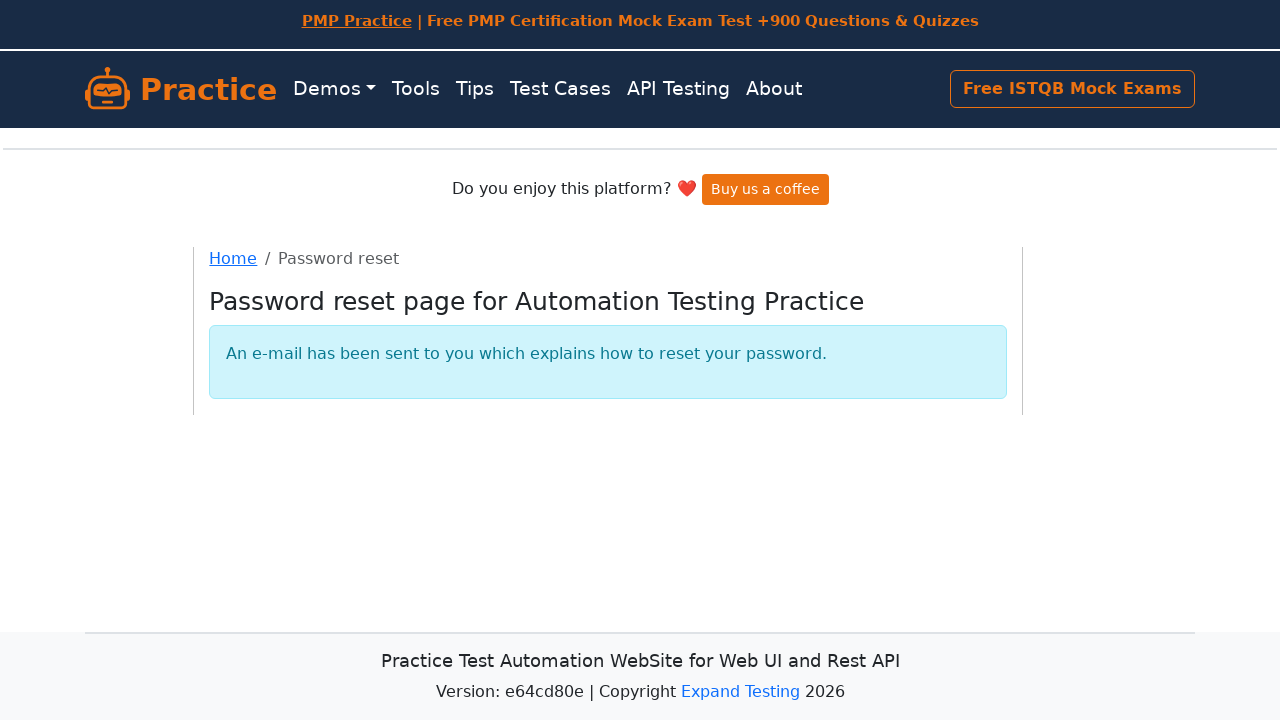